Tests dynamic content loading by clicking a Start button and waiting for "Hello World!" text to become visible on the page

Starting URL: https://the-internet.herokuapp.com/dynamic_loading/1

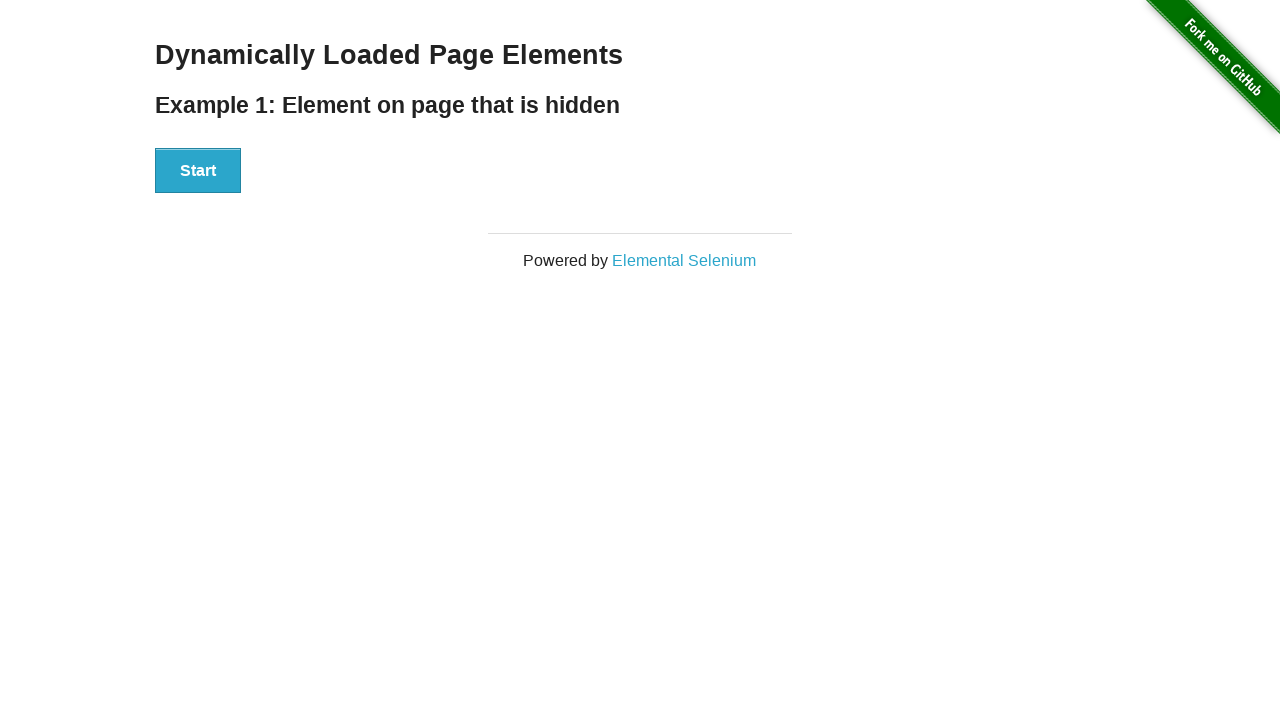

Clicked the Start button to trigger dynamic content loading at (198, 171) on xpath=//button
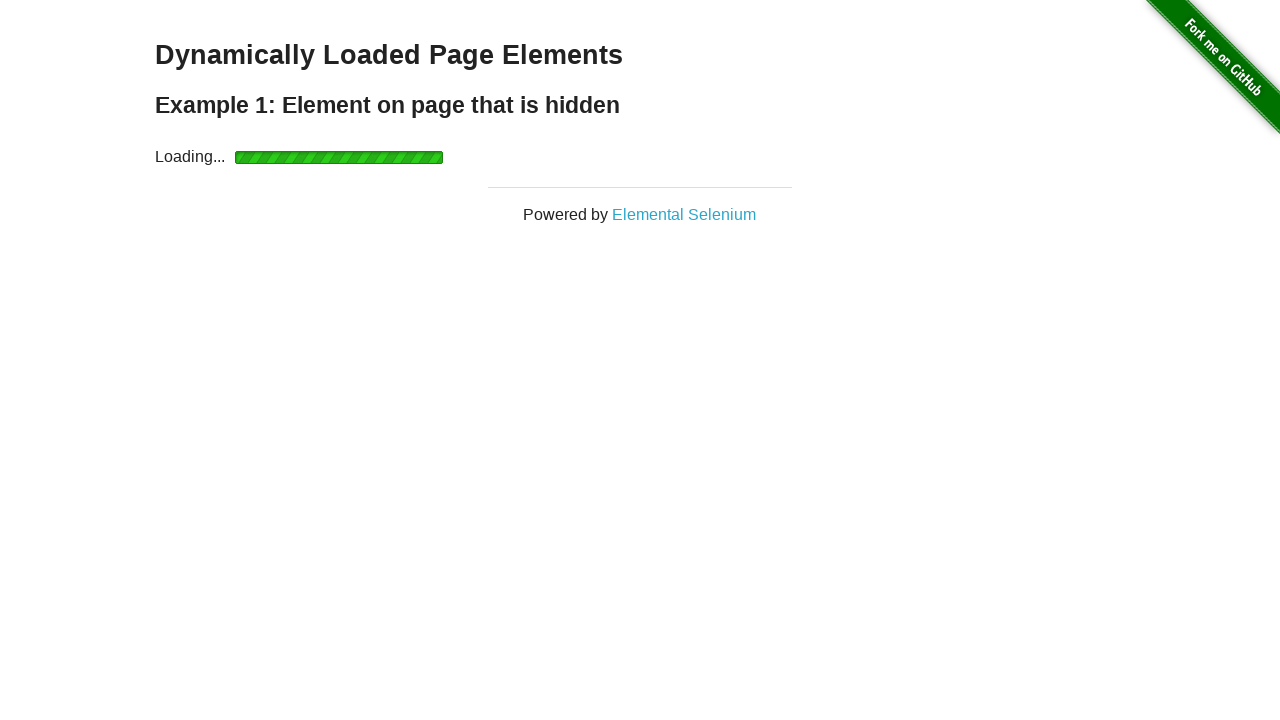

Waited for 'Hello World!' text to become visible
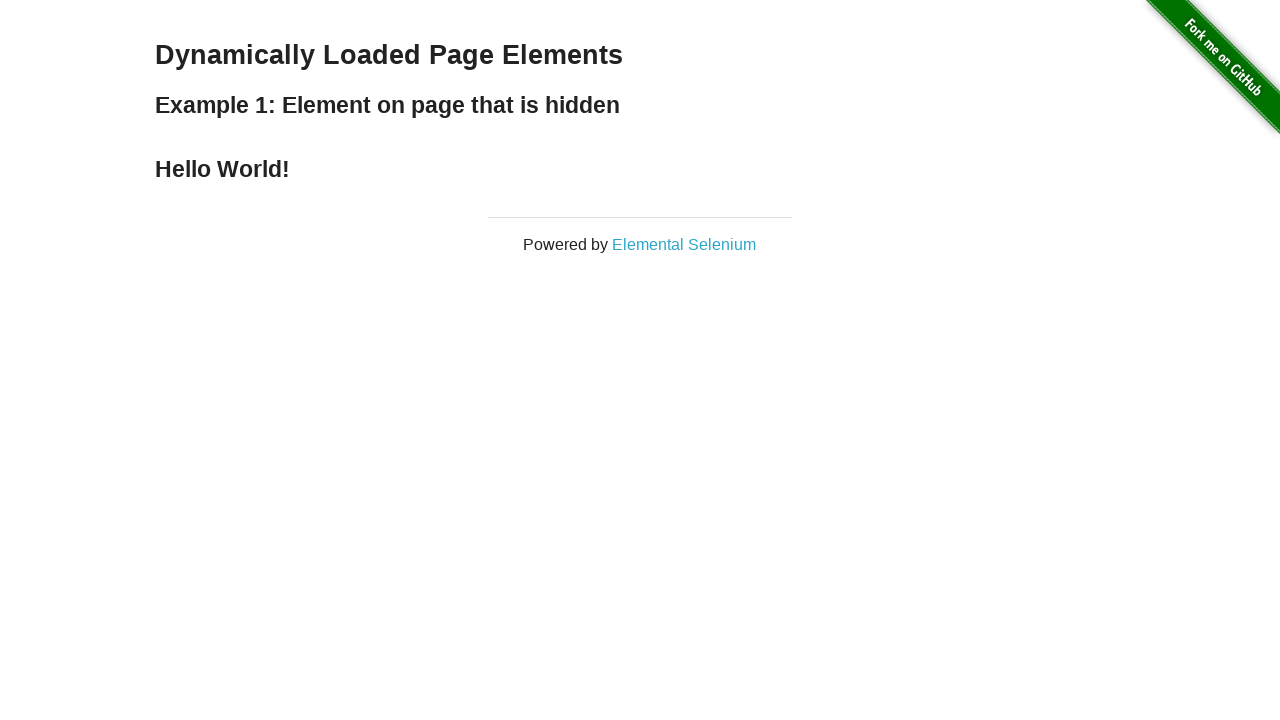

Verified that 'Hello World!' text is visible on the page
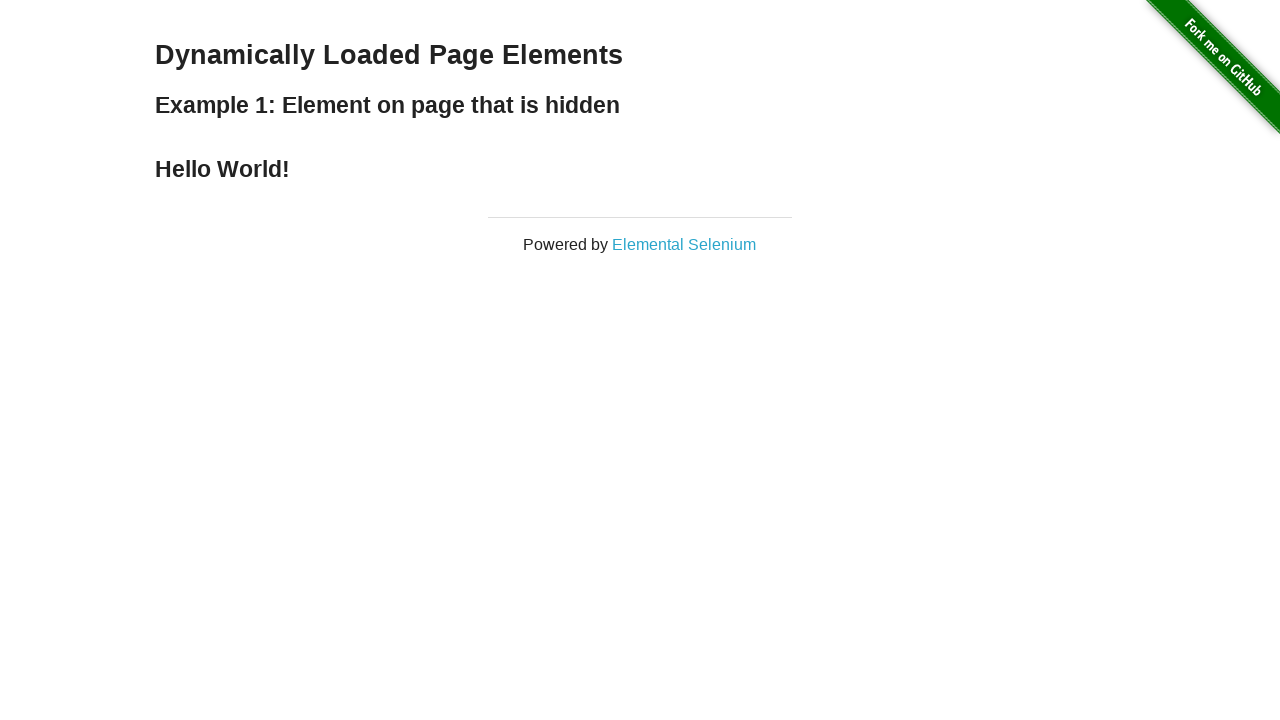

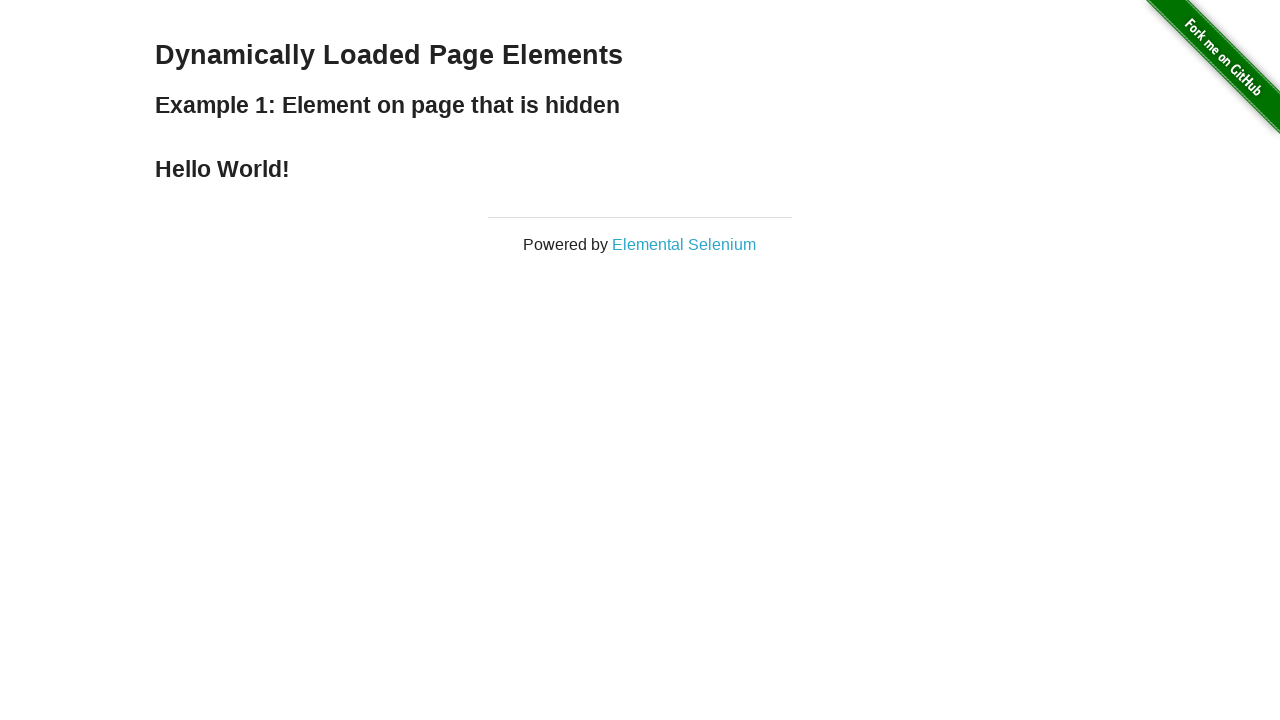